Tests the sign-up functionality by filling in username and password fields, submitting the form, and verifying the success alert

Starting URL: https://www.demoblaze.com/index.html

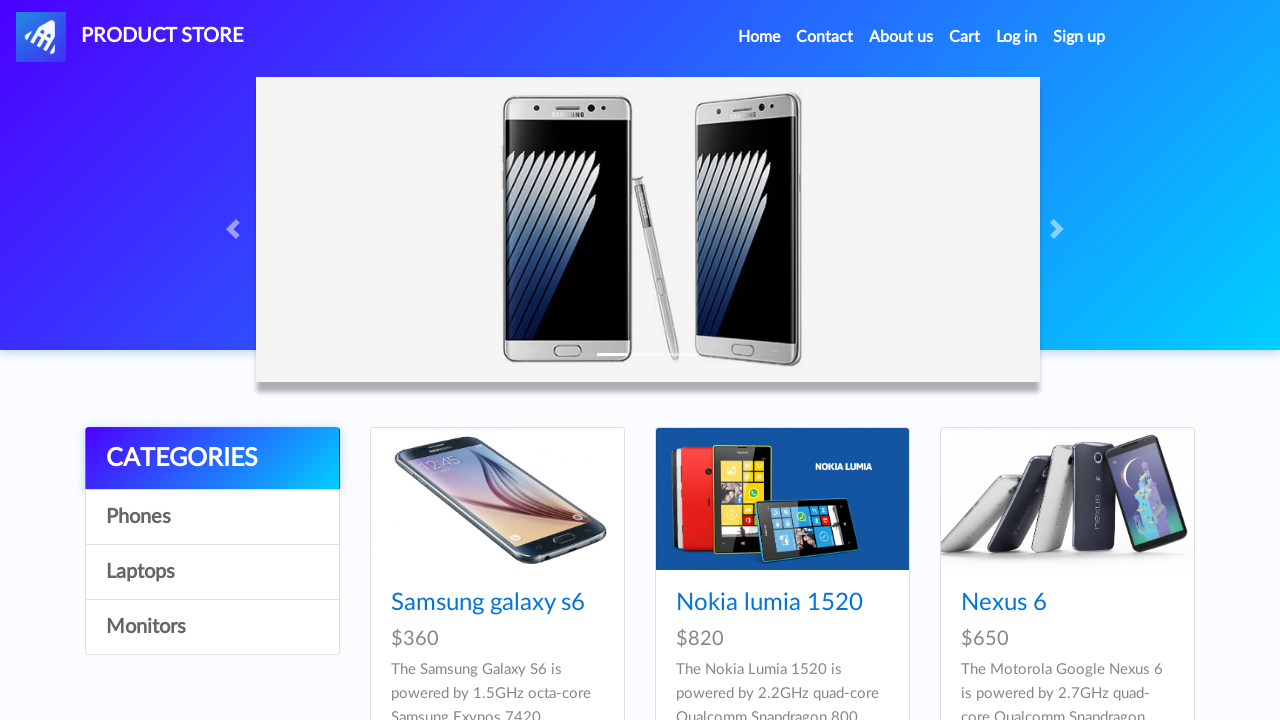

Clicked Sign Up button at (1079, 37) on xpath=//a[@id='signin2']
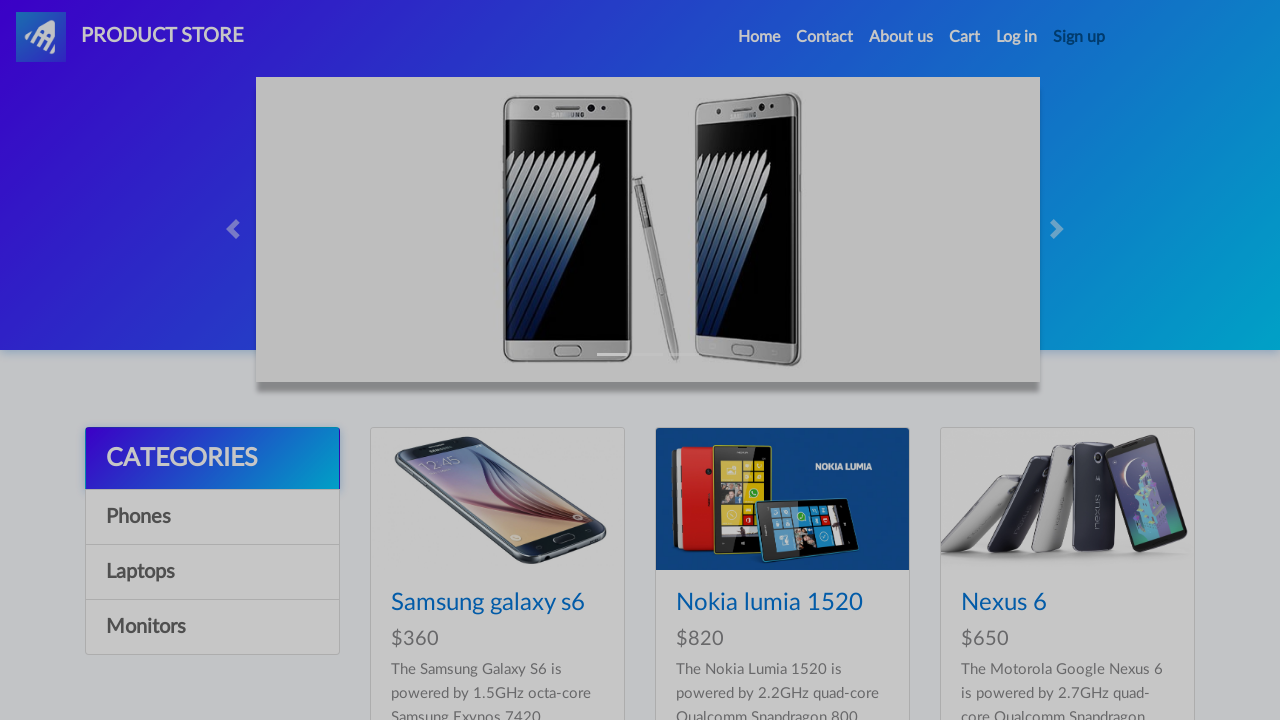

Sign up modal appeared with username field visible
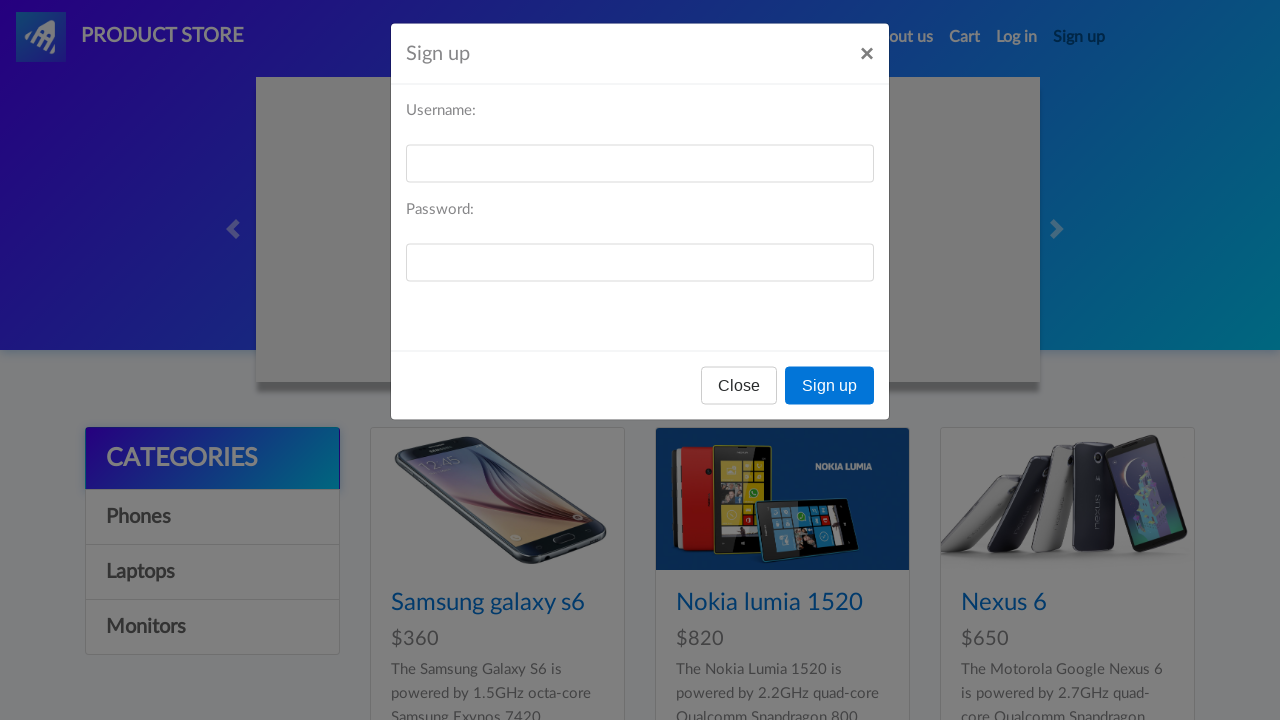

Filled username field with 'testuser8472' on #sign-username
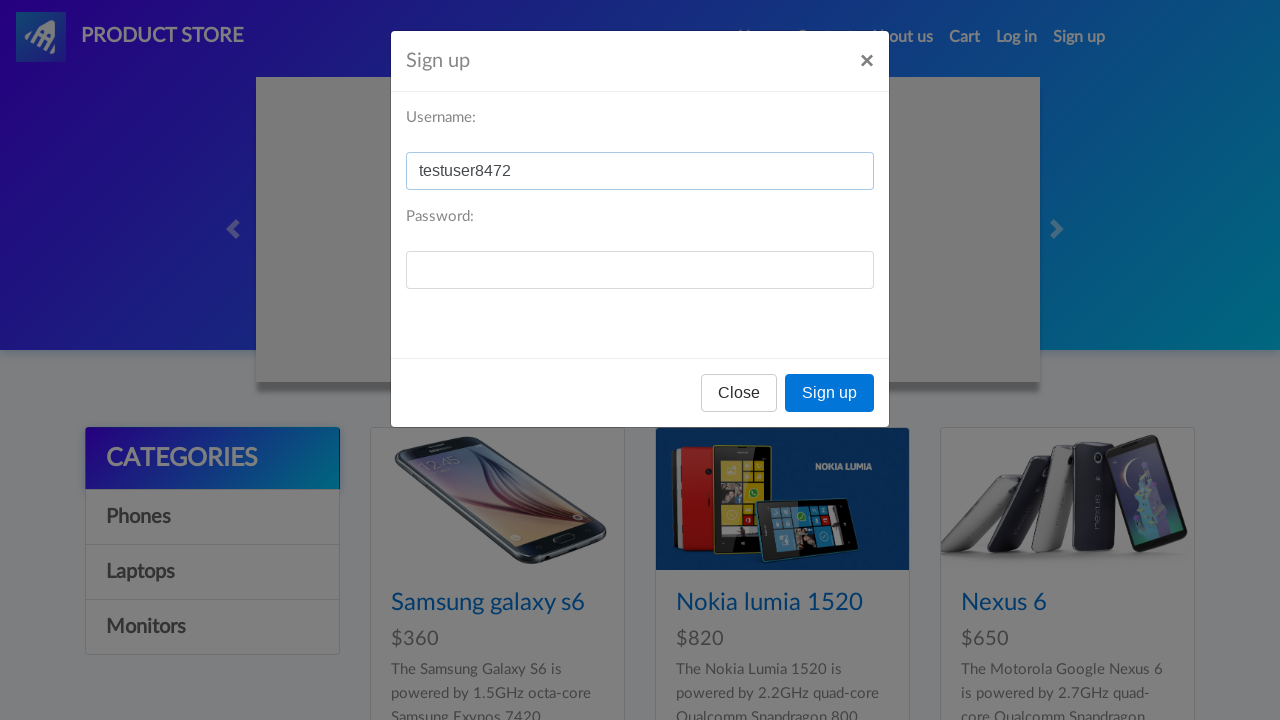

Filled password field with 'SecurePass123!' on #sign-password
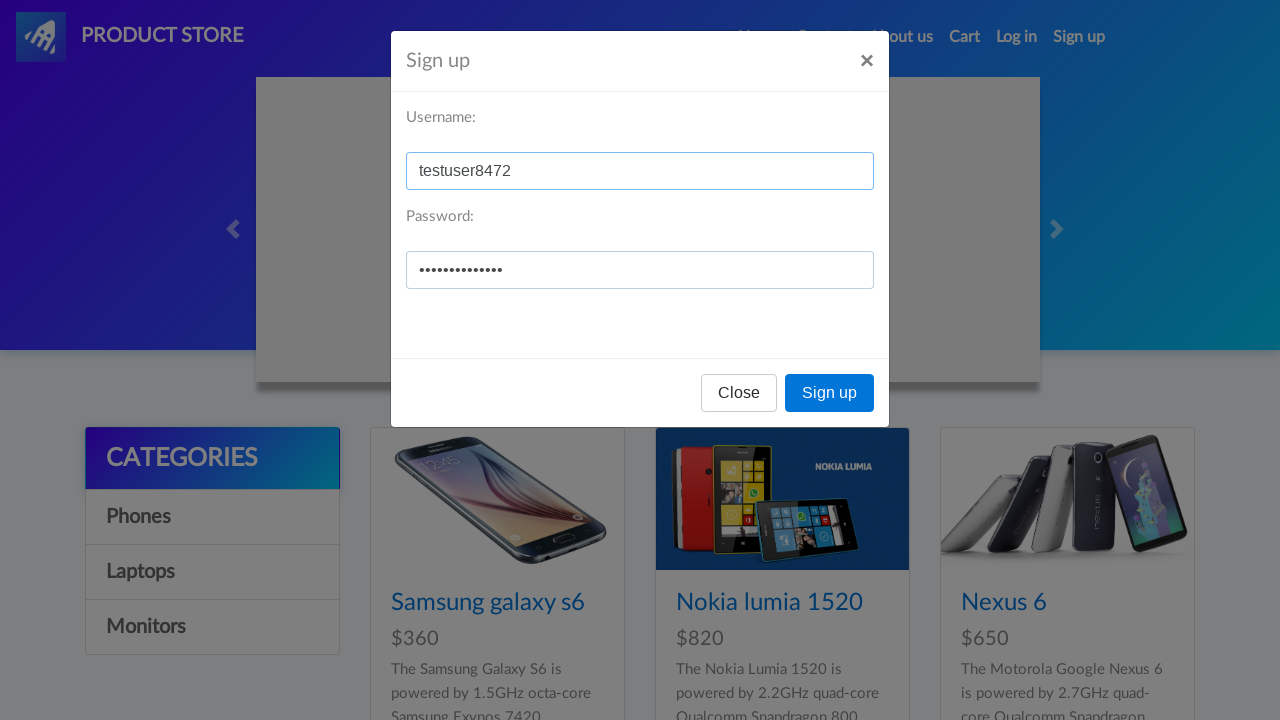

Clicked Sign up button to submit the registration form at (830, 393) on xpath=//button[normalize-space()='Sign up']
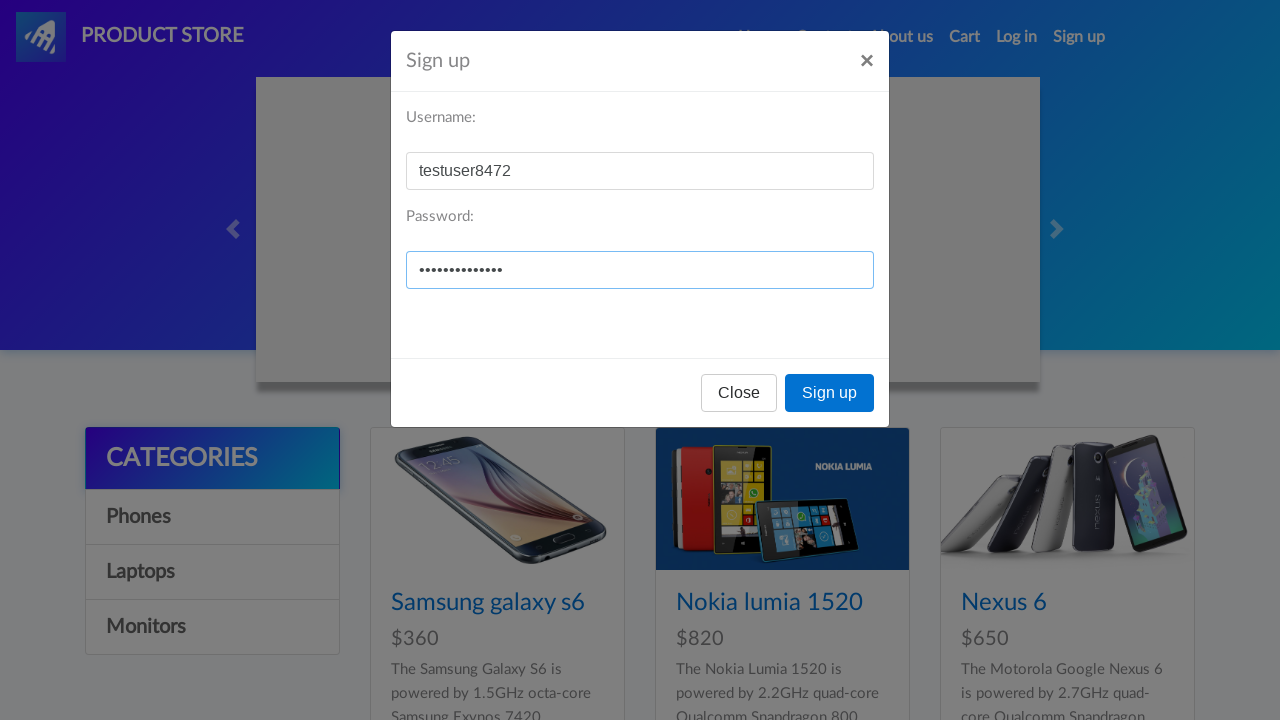

Set up alert dialog handler to accept alerts
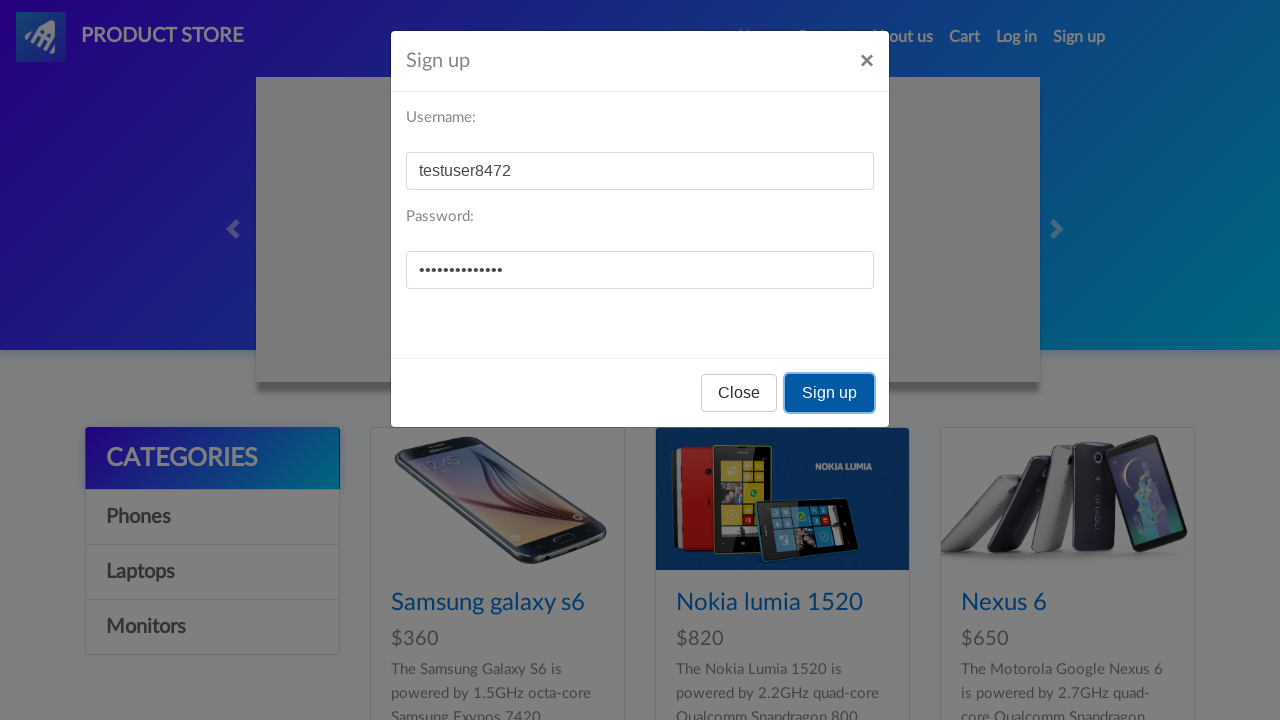

Waited for alert to be processed and registration to complete
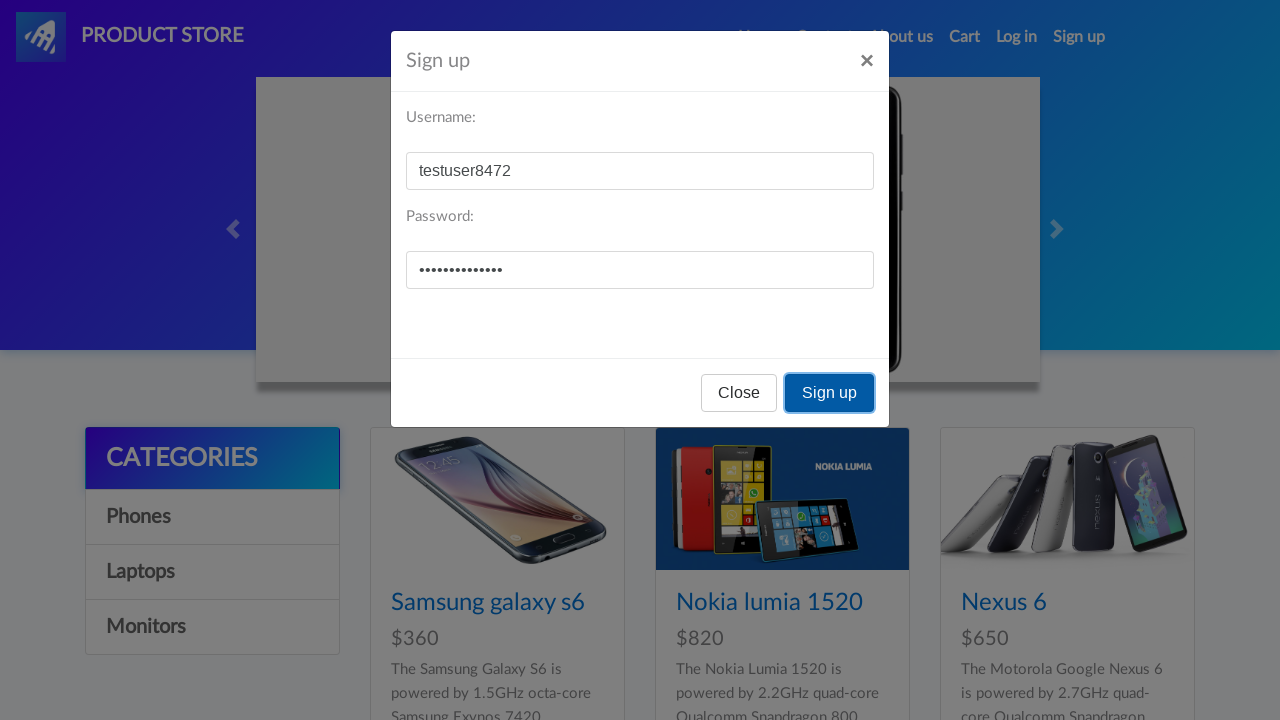

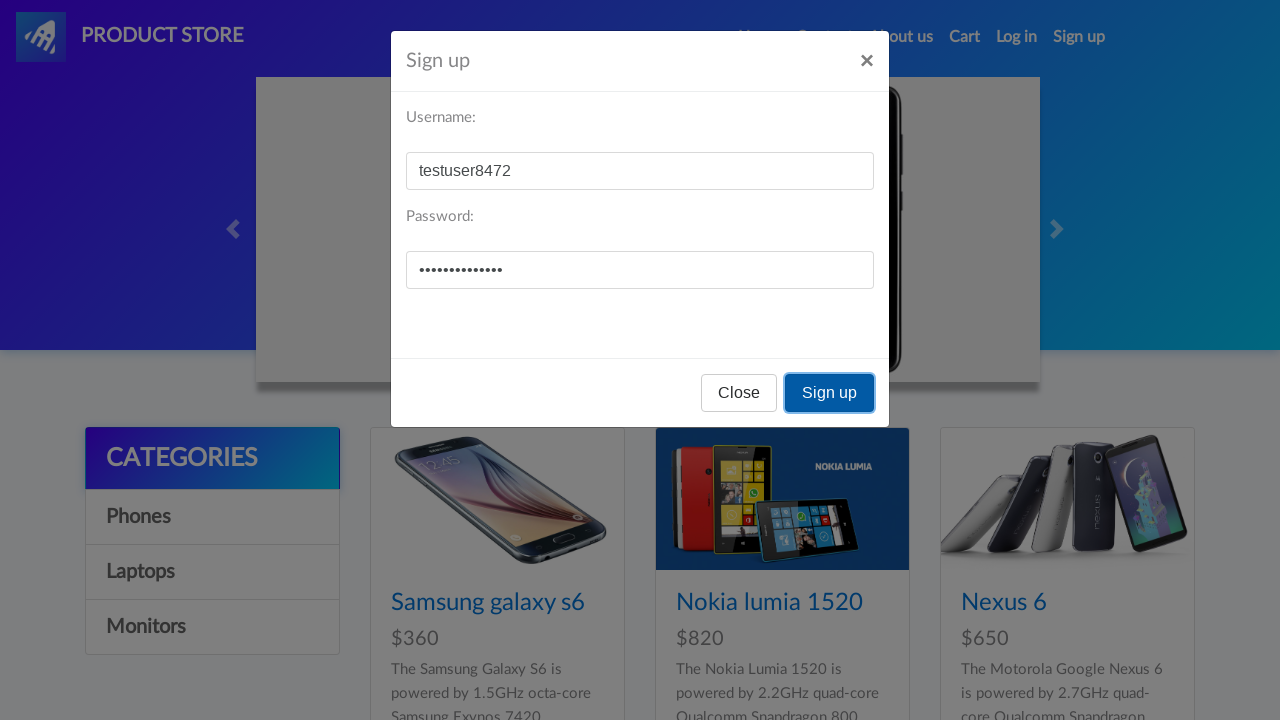